Tests checkbox functionality by ensuring both checkboxes can be selected if not already selected, and verifies they are checked after clicking

Starting URL: https://the-internet.herokuapp.com/checkboxes

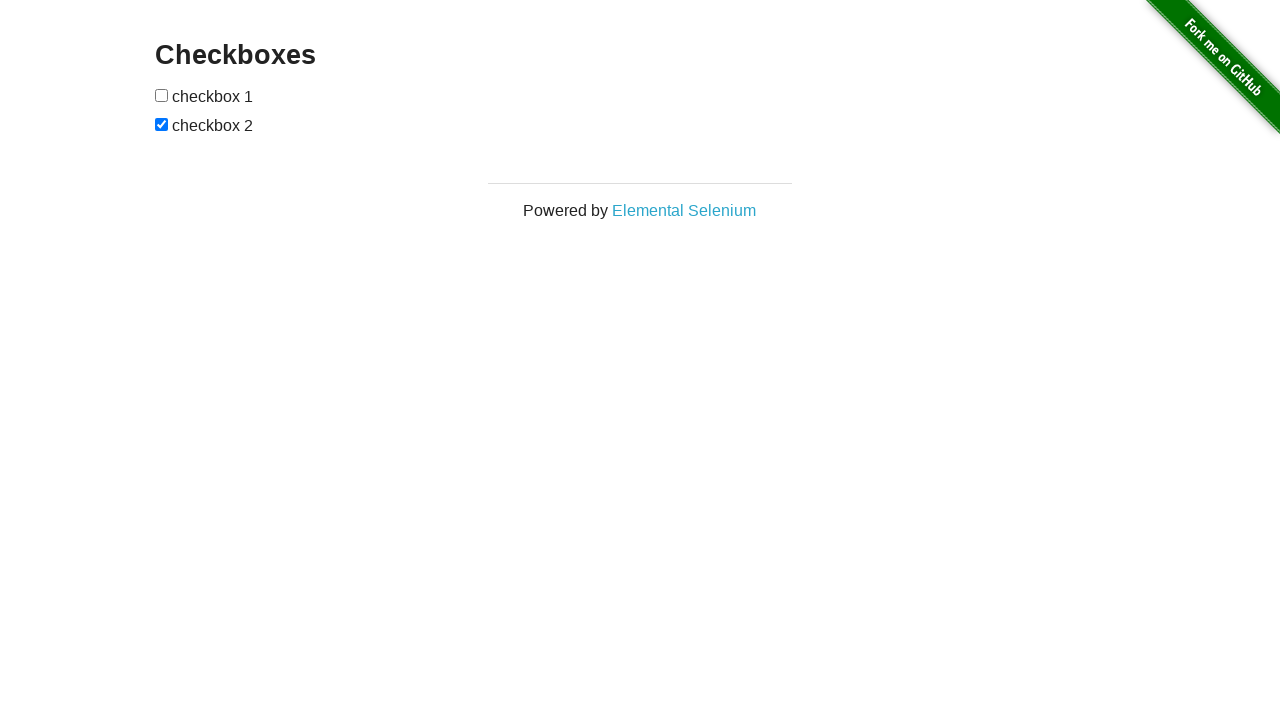

Navigated to checkbox test page
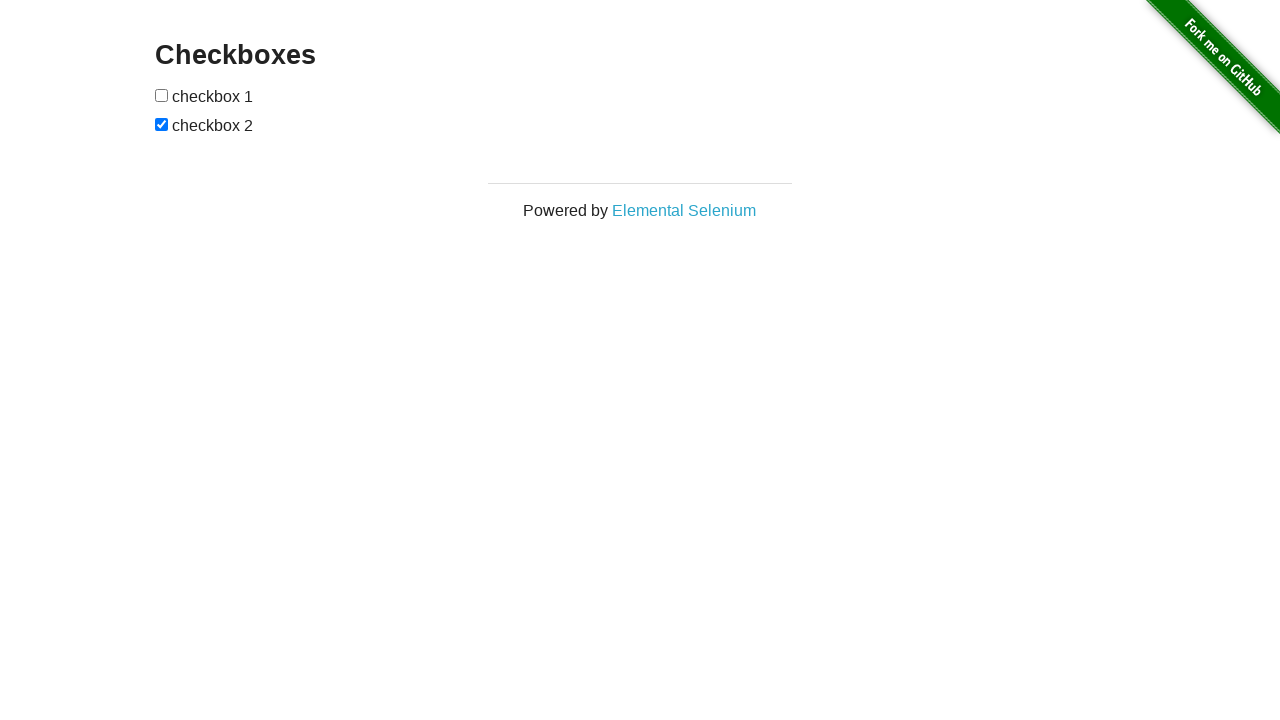

Located first checkbox element
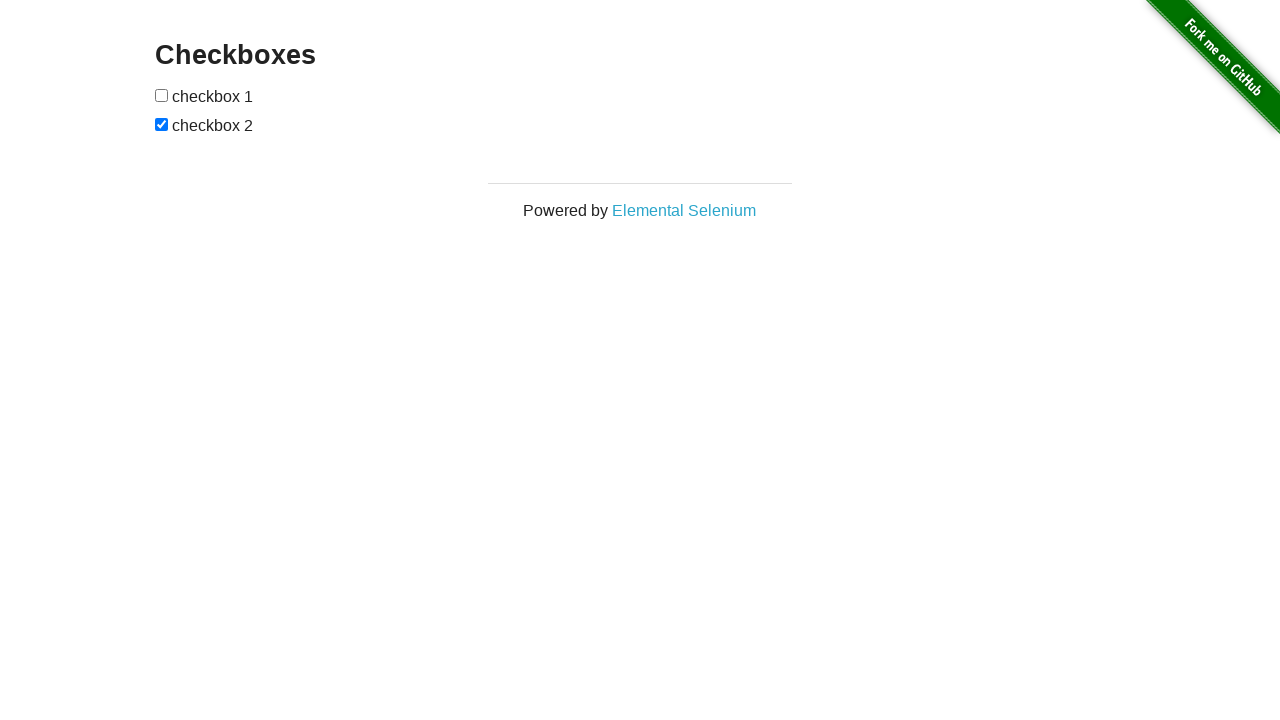

Located second checkbox element
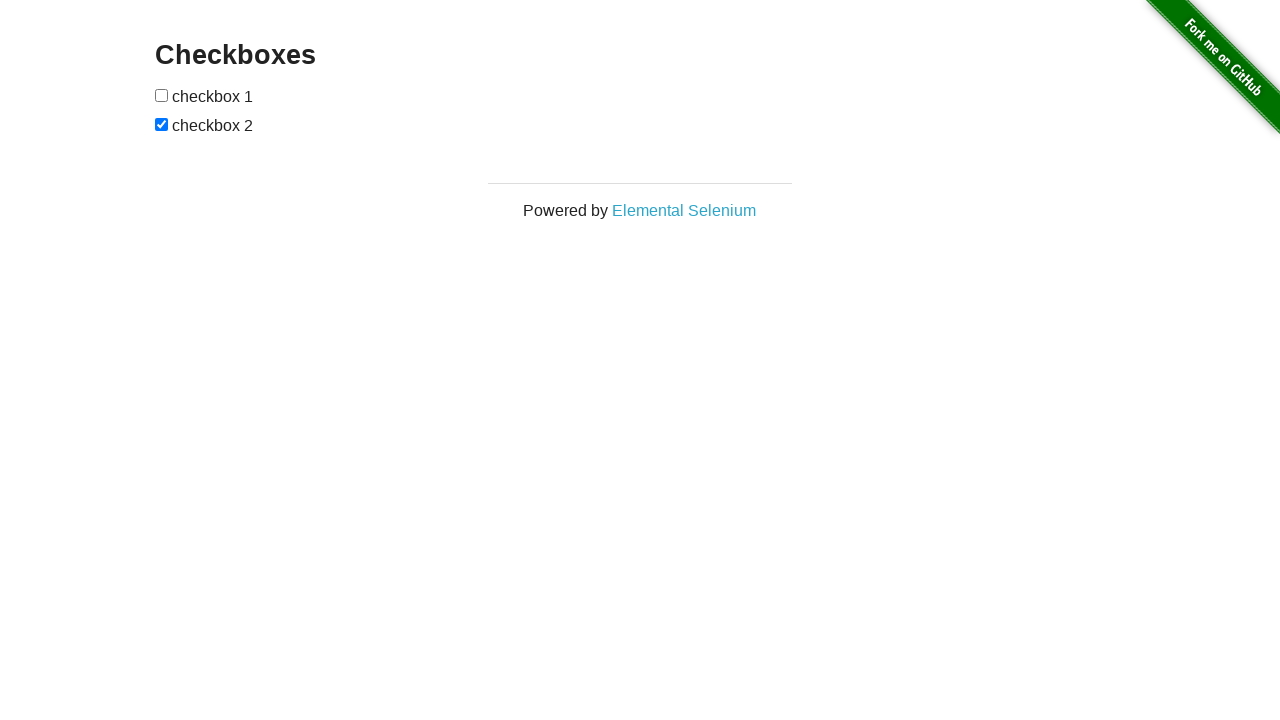

Checked first checkbox status - not selected
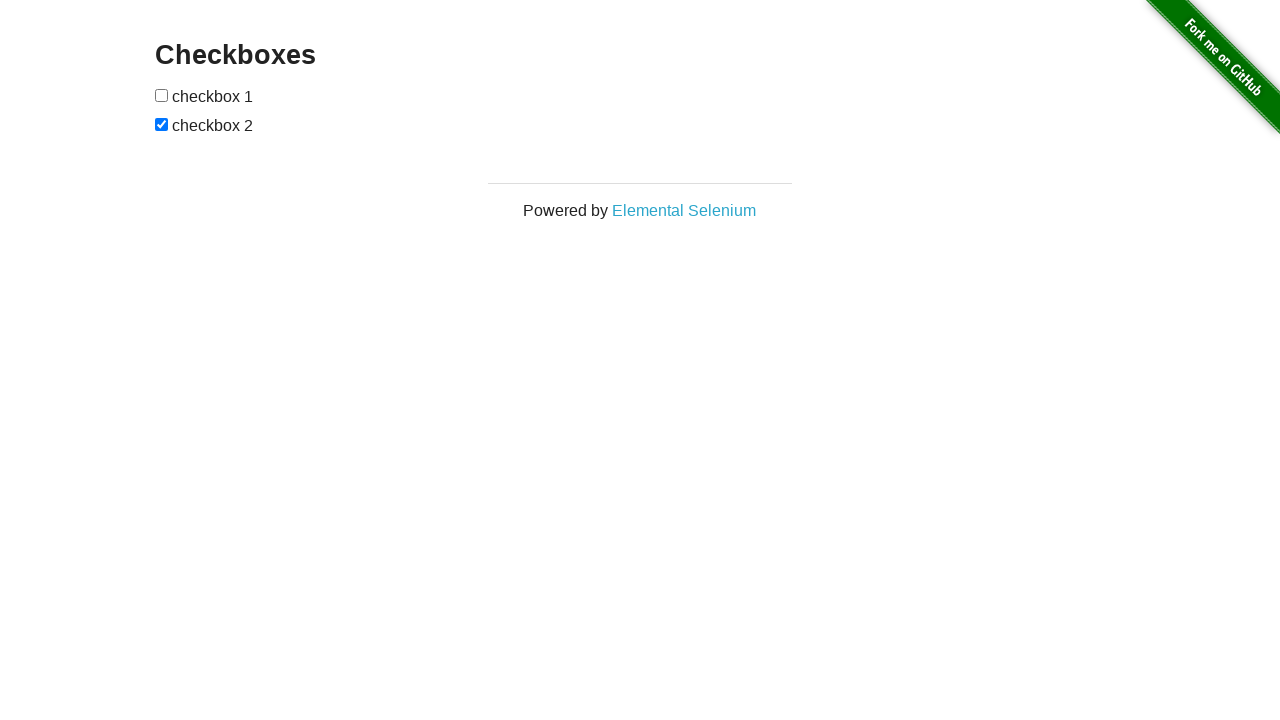

Clicked first checkbox to select it at (162, 95) on (//input[@type='checkbox'])[1]
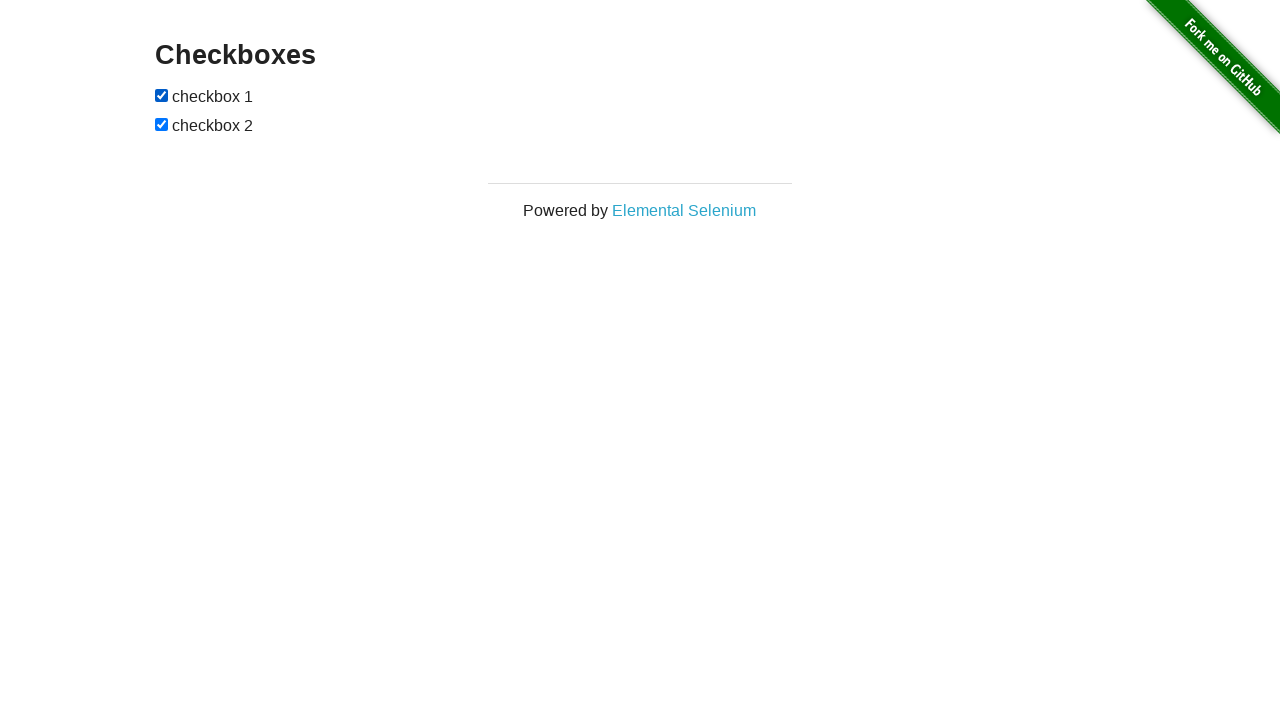

Verified first checkbox is checked
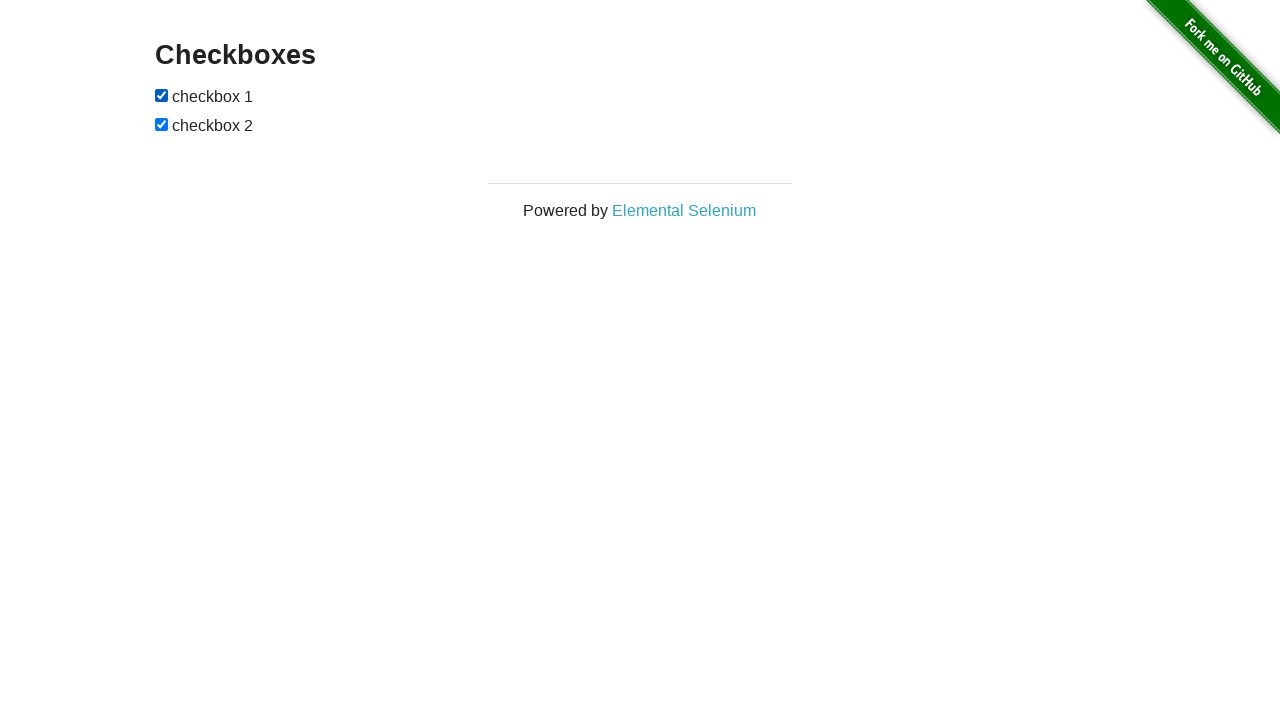

Second checkbox is already selected
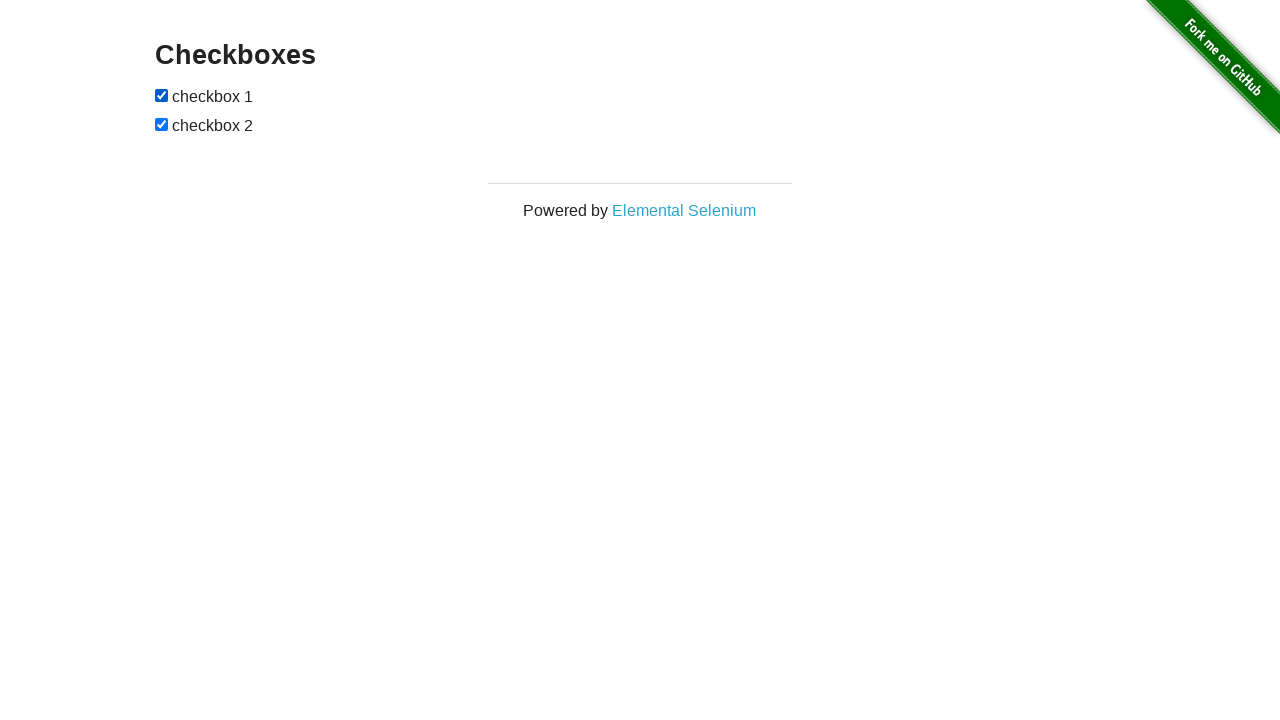

Verified second checkbox is checked
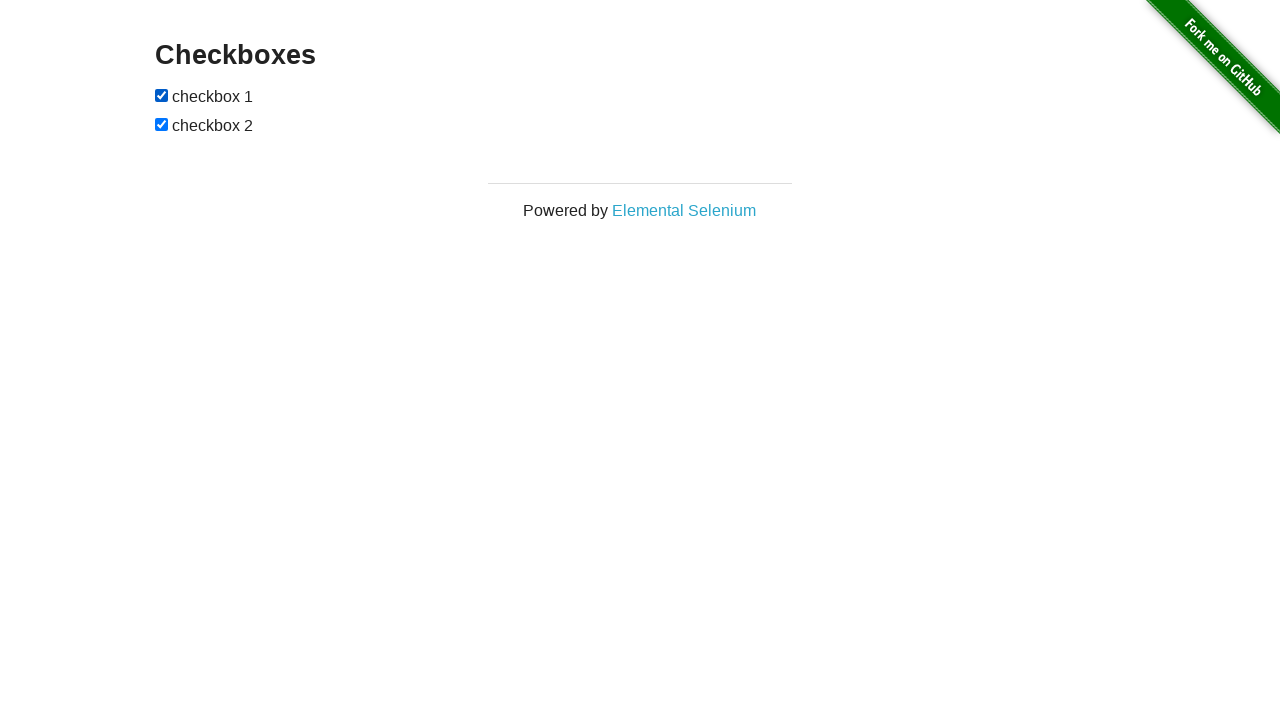

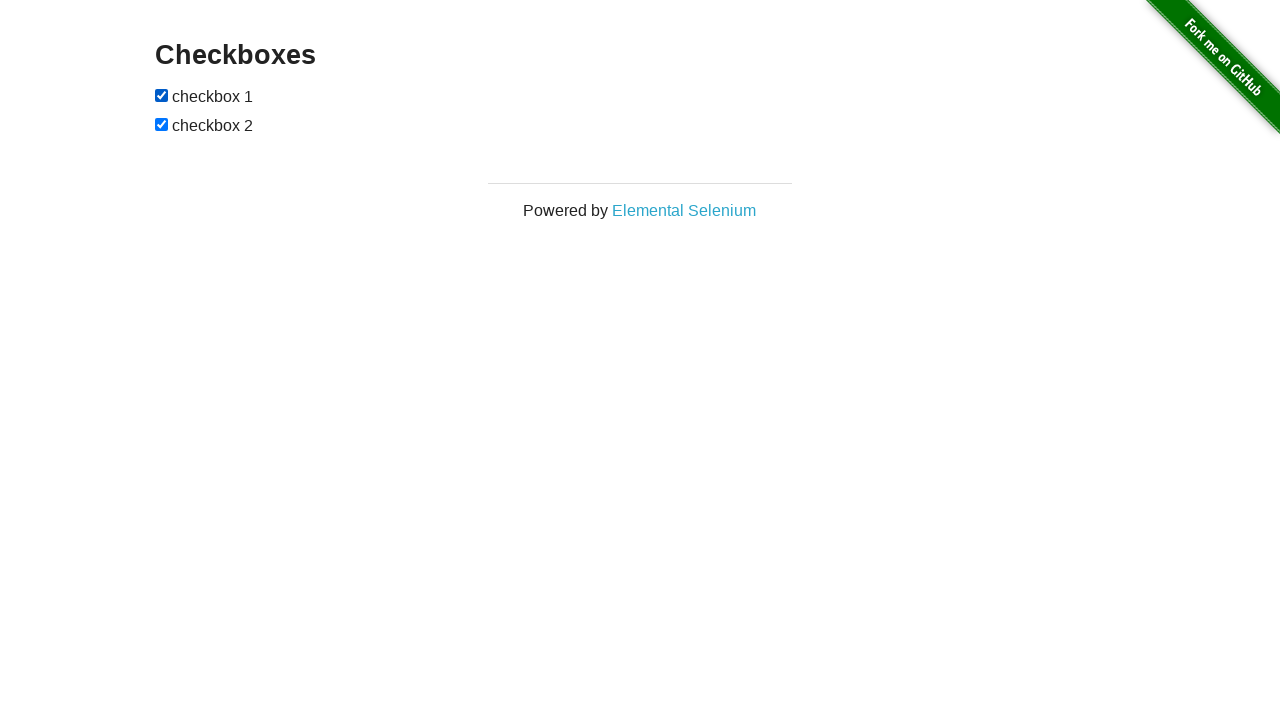